Tests mouse interactions on USPS website by hovering over the Send tab, clicking on Calculate a Price option, and performing right-click and double-click actions on the USPS home logo

Starting URL: https://www.usps.com

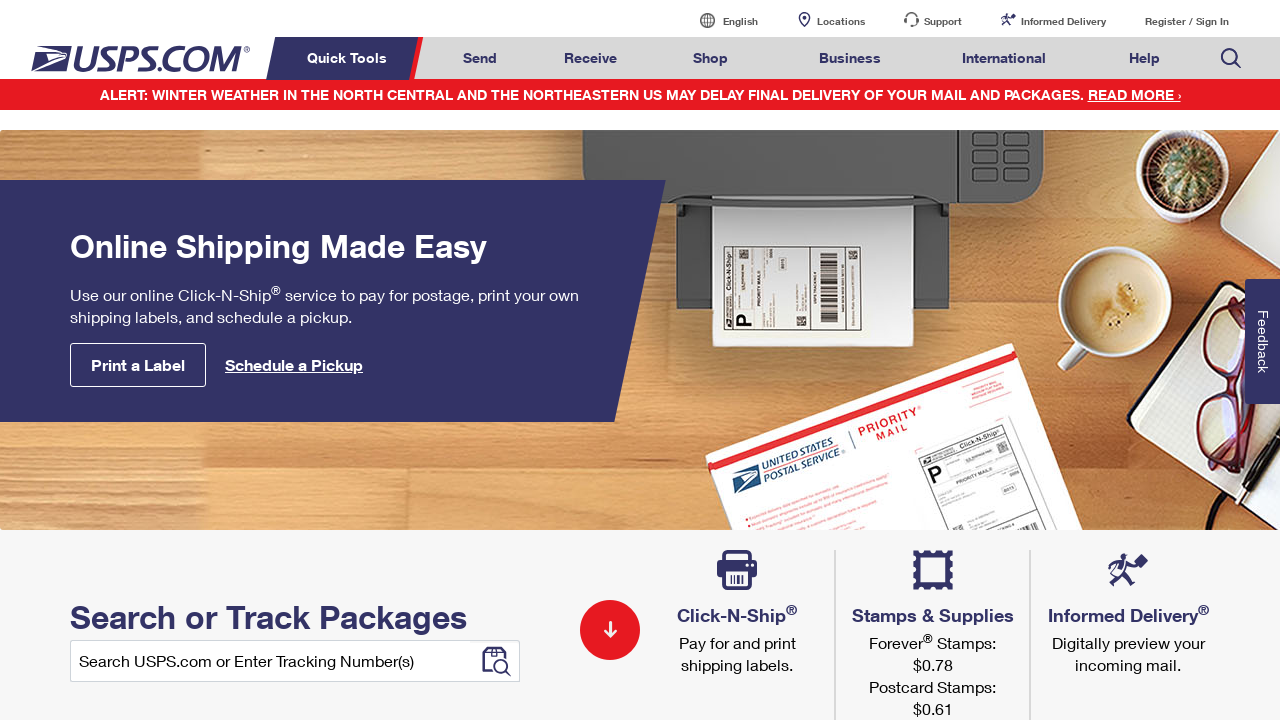

Hovered over the Send tab (Mail & Ship) at (480, 58) on xpath=//*[@id='mail-ship-width']
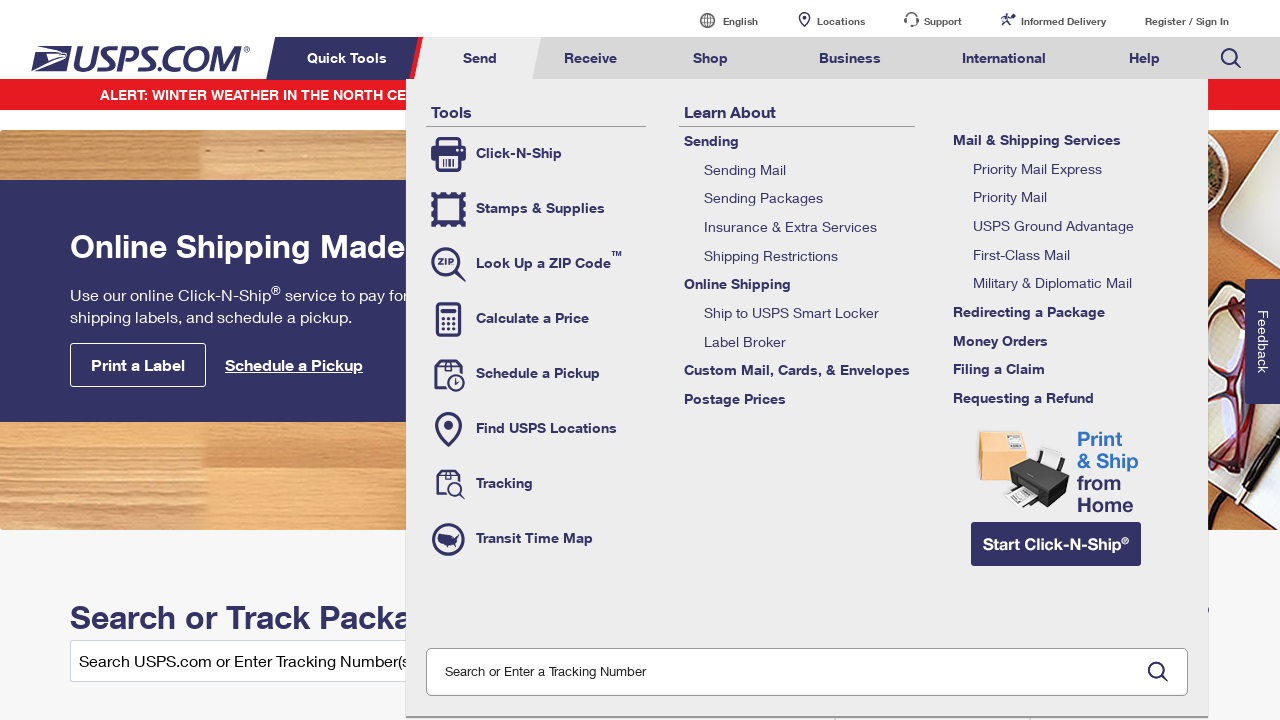

Clicked on Calculate a Price option at (536, 319) on xpath=//li[@class='tool-calc']
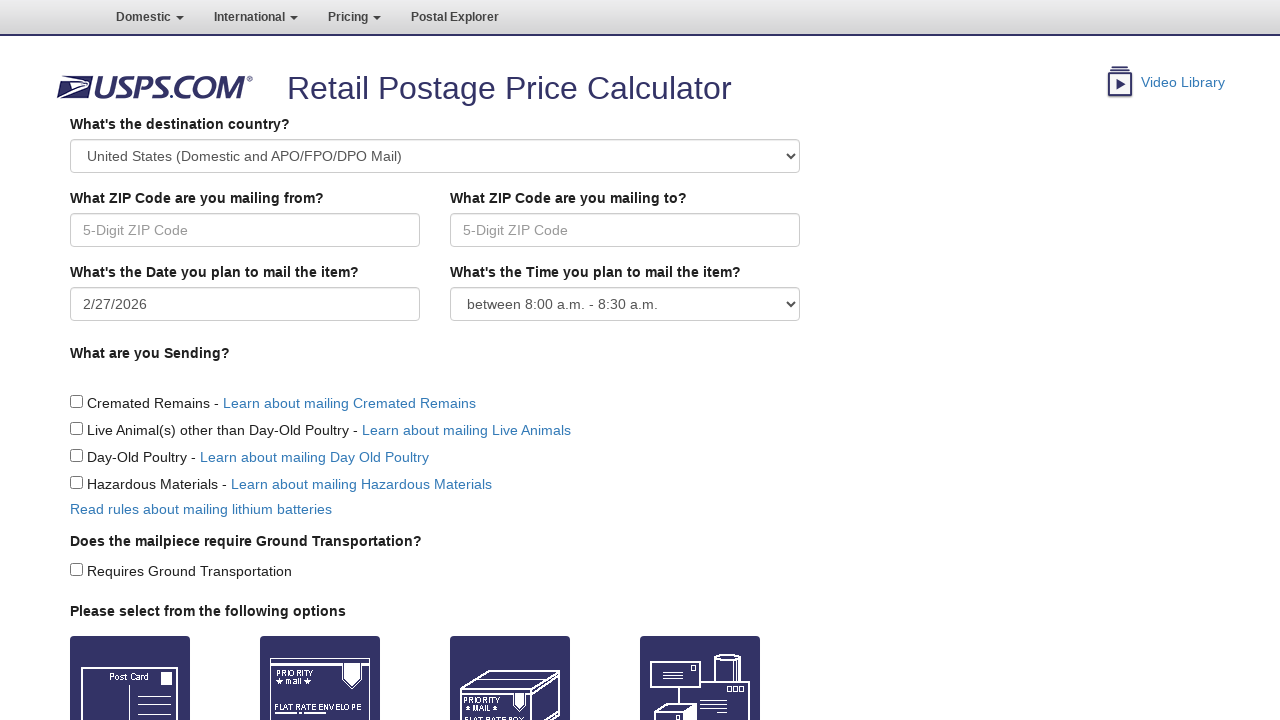

Located USPS home logo
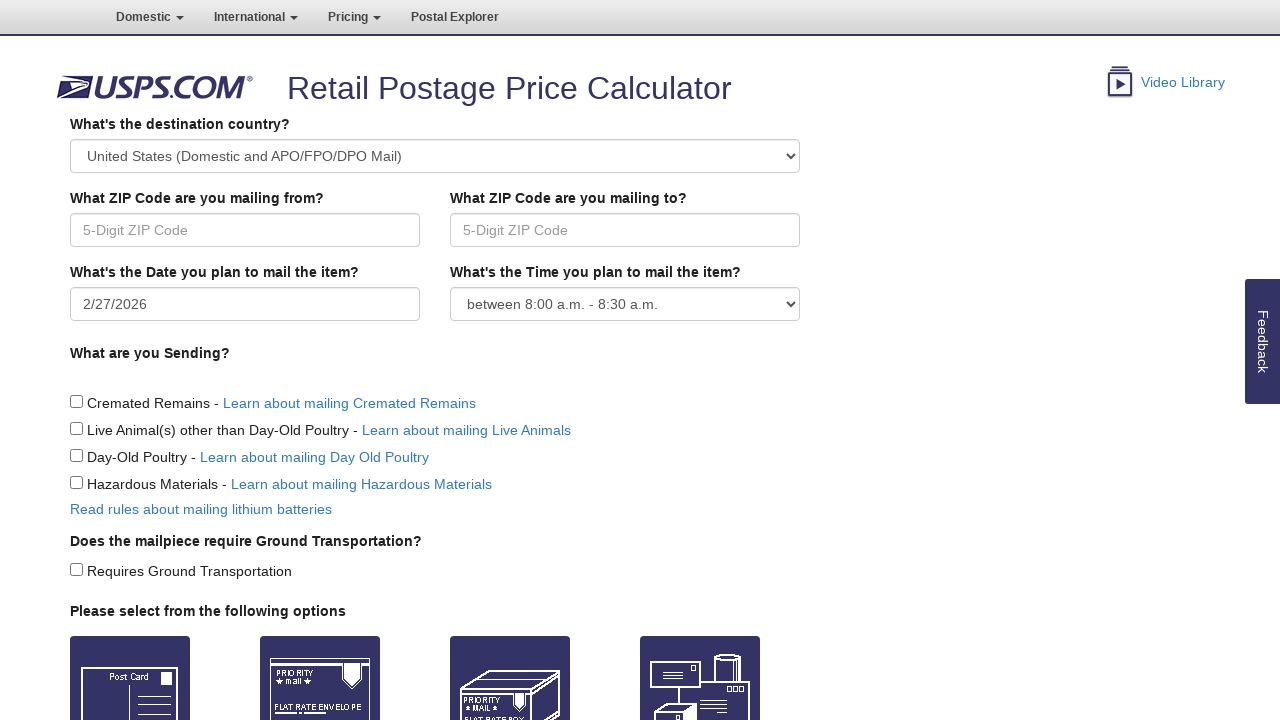

Right-clicked on USPS home logo at (154, 87) on xpath=//*[@alt='USPS.com home']
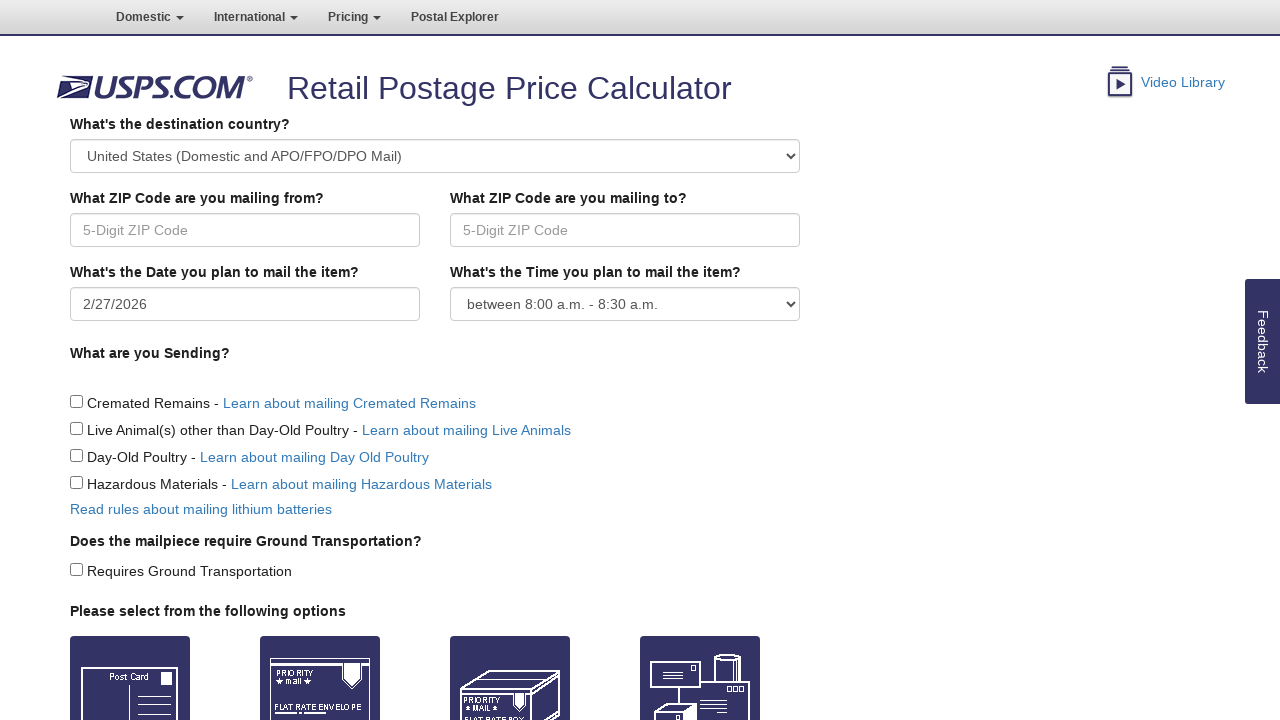

Double-clicked on USPS home logo at (154, 87) on xpath=//*[@alt='USPS.com home']
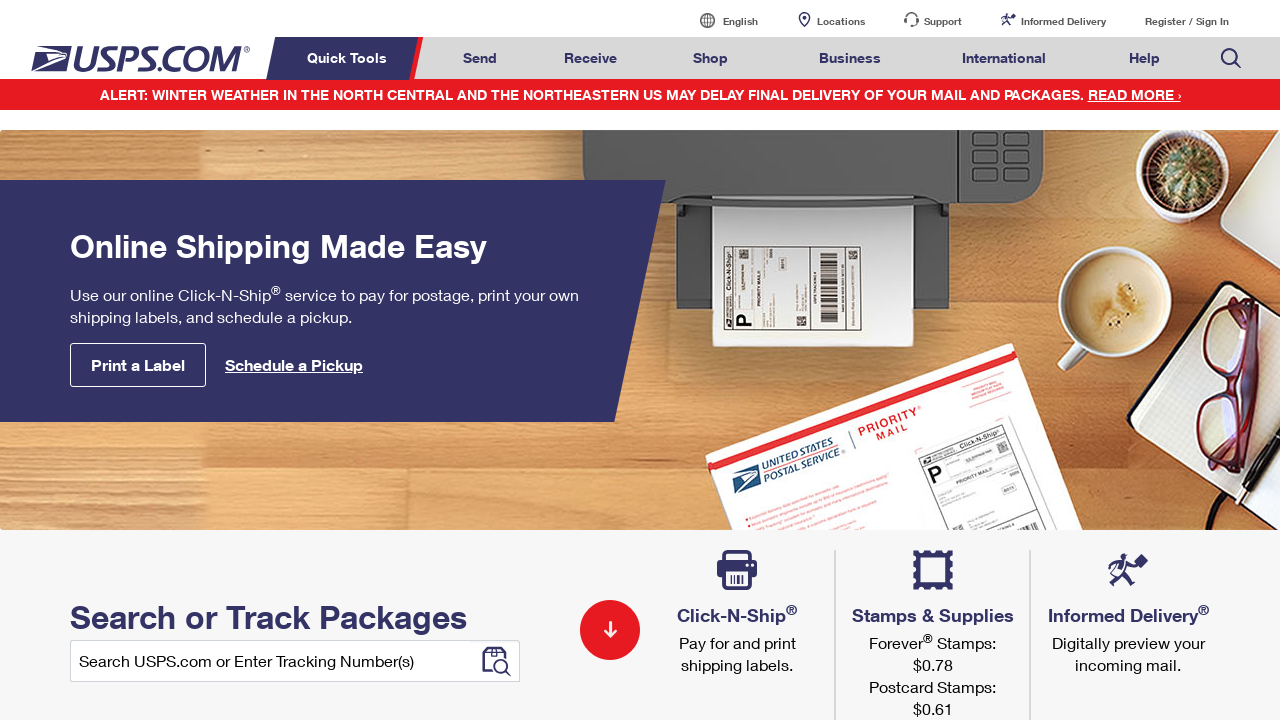

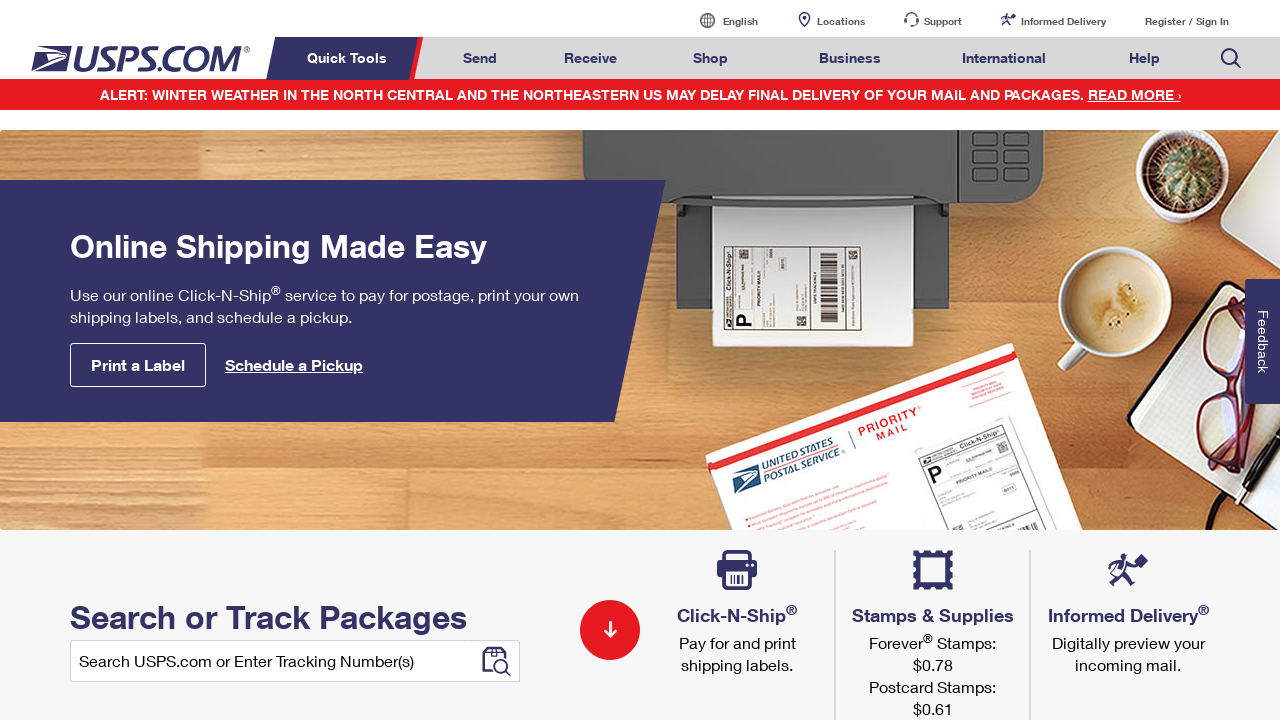